Navigates to a university cafeteria menu page and clicks through multiple day tabs to view the weekly menu, verifying that menu sections load correctly for each day.

Starting URL: https://sistemas.prefeitura.unicamp.br/apps/cardapio/index.php

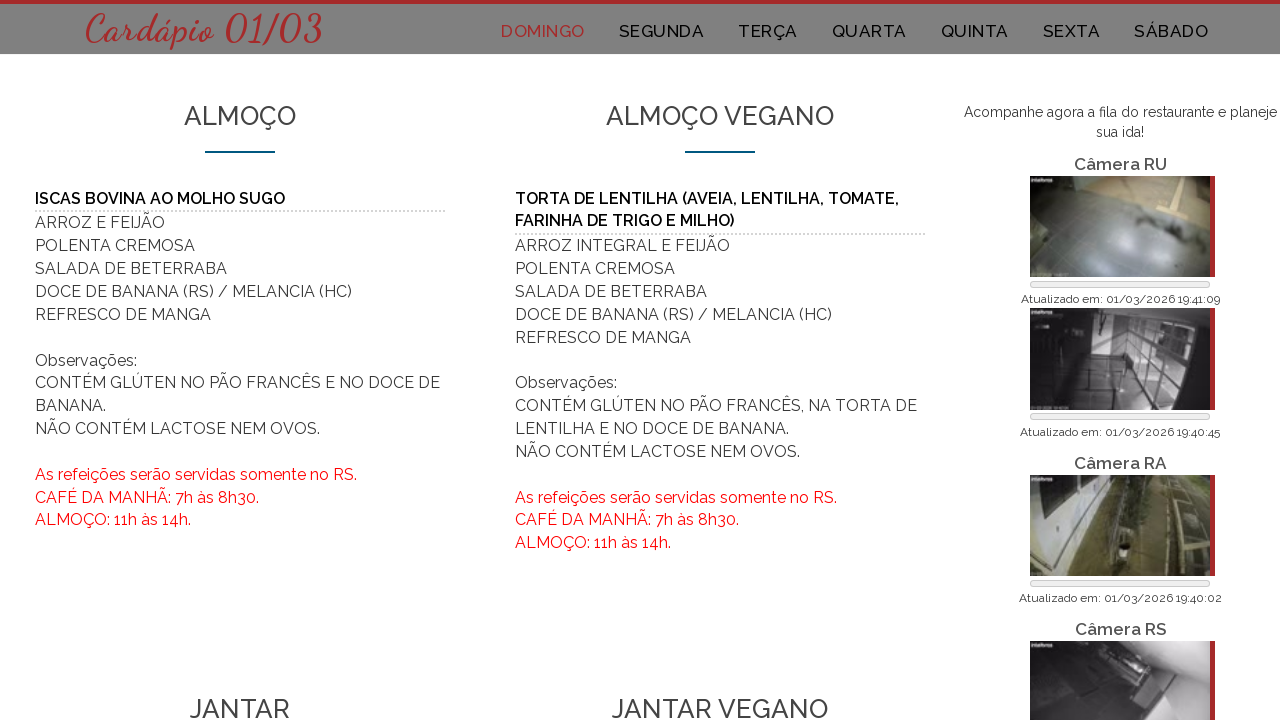

Waited for menu content (.row) to load
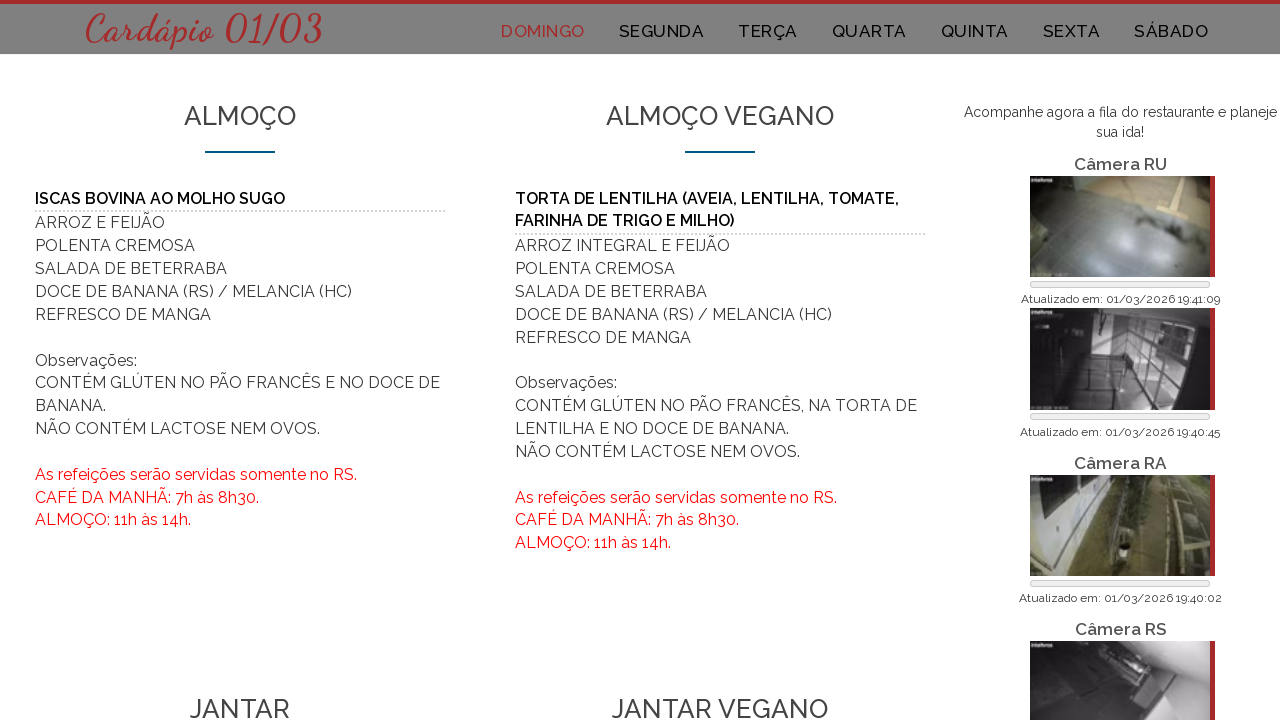

Queried active page element to check current day
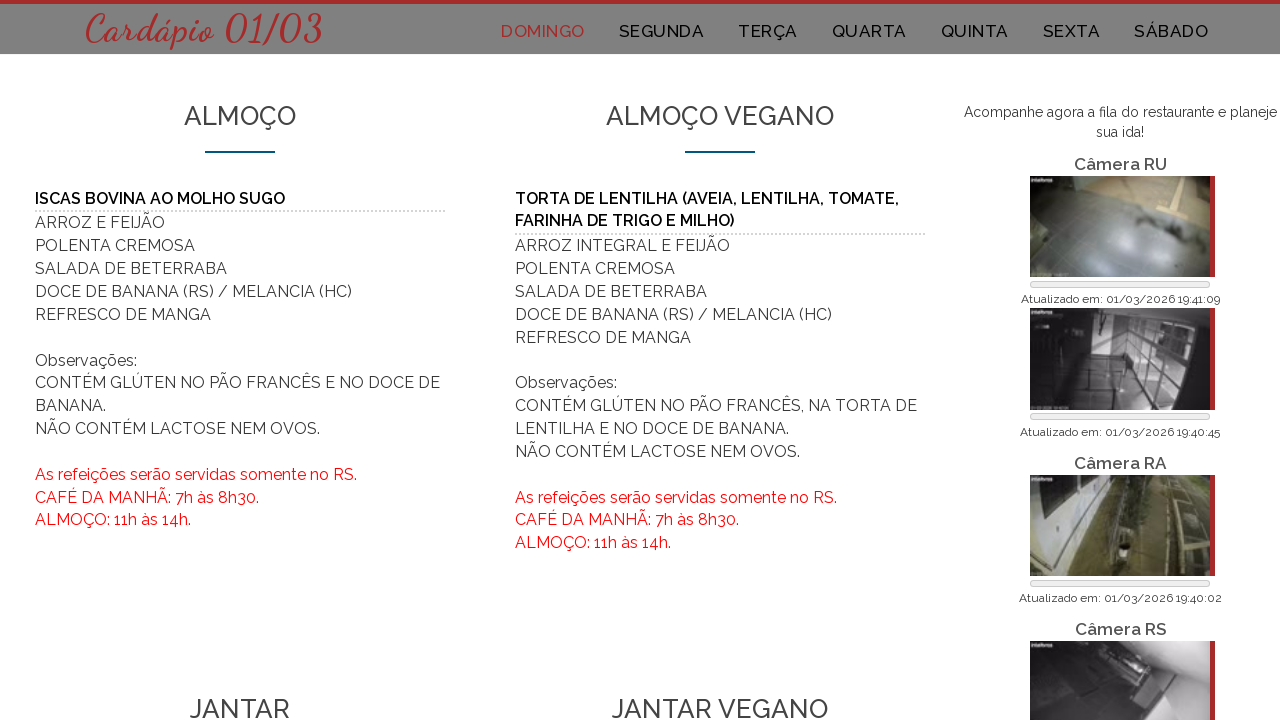

Waited for menu sections (.menu-section) to be visible
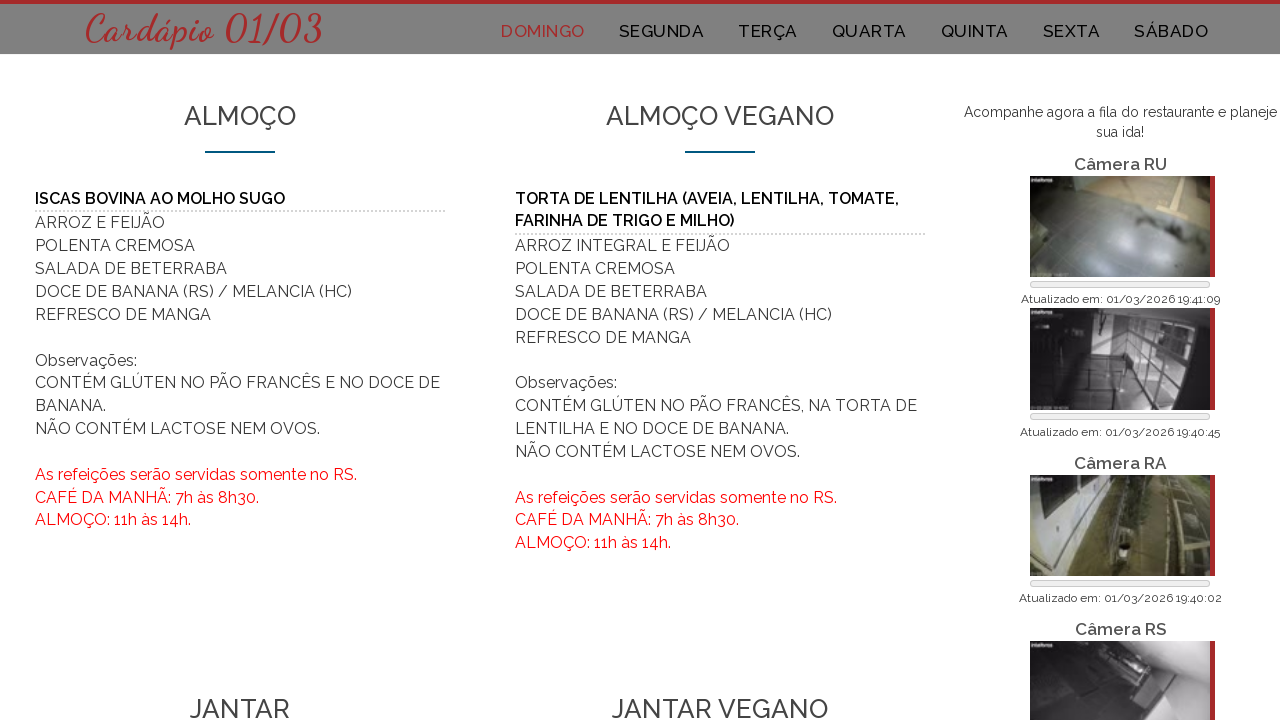

Retrieved all day tabs - found 7 tabs
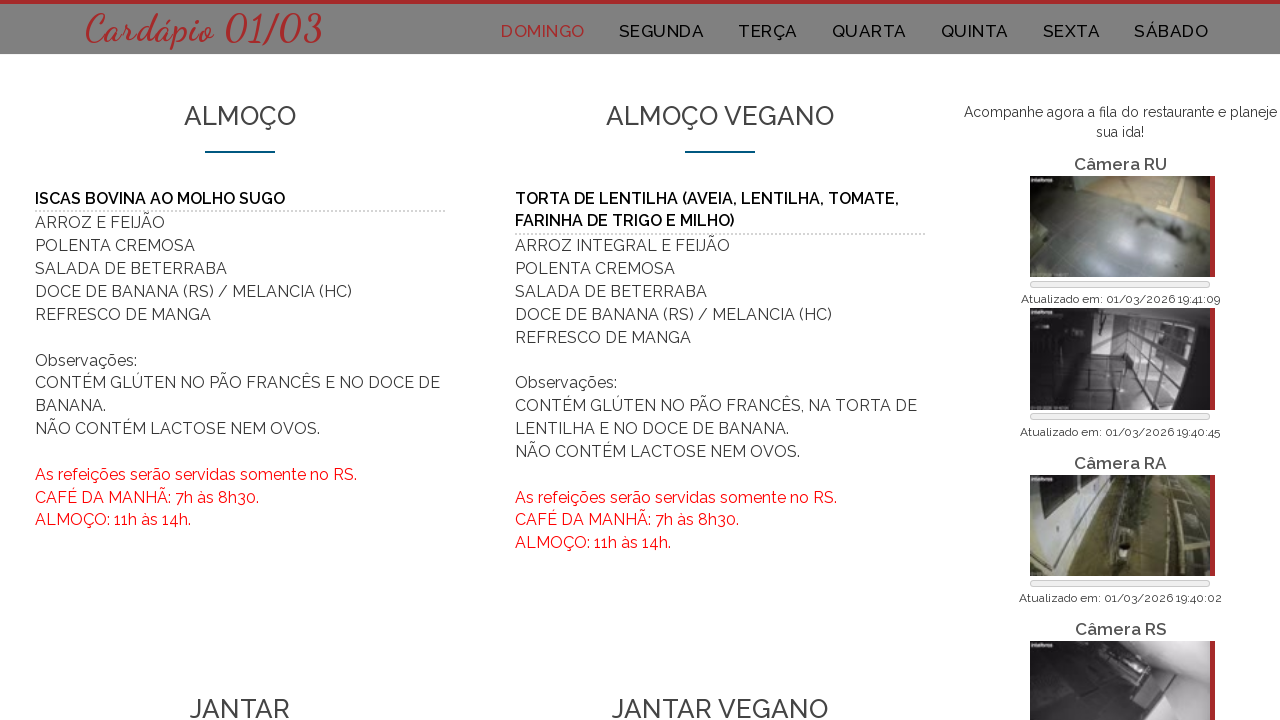

Waited for menu sections to load for day 1
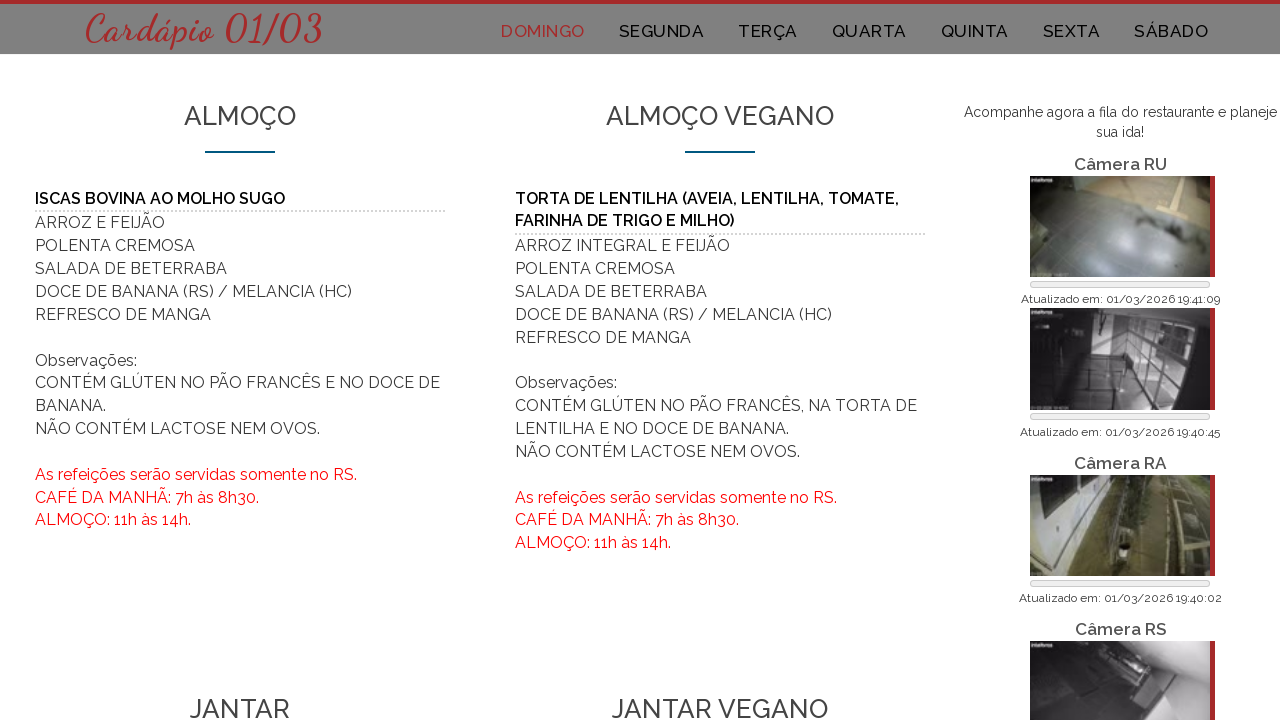

Retrieved refreshed list of day tabs - found 7 tabs
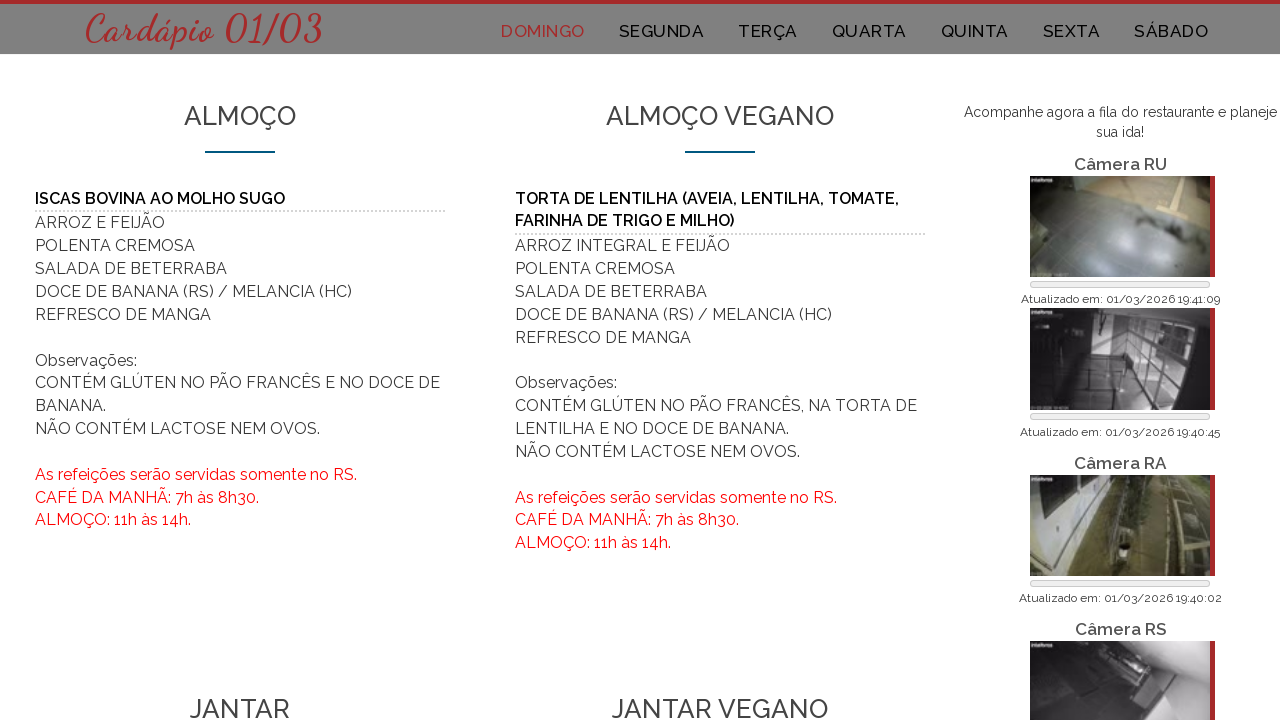

Clicked day tab 1 to view menu
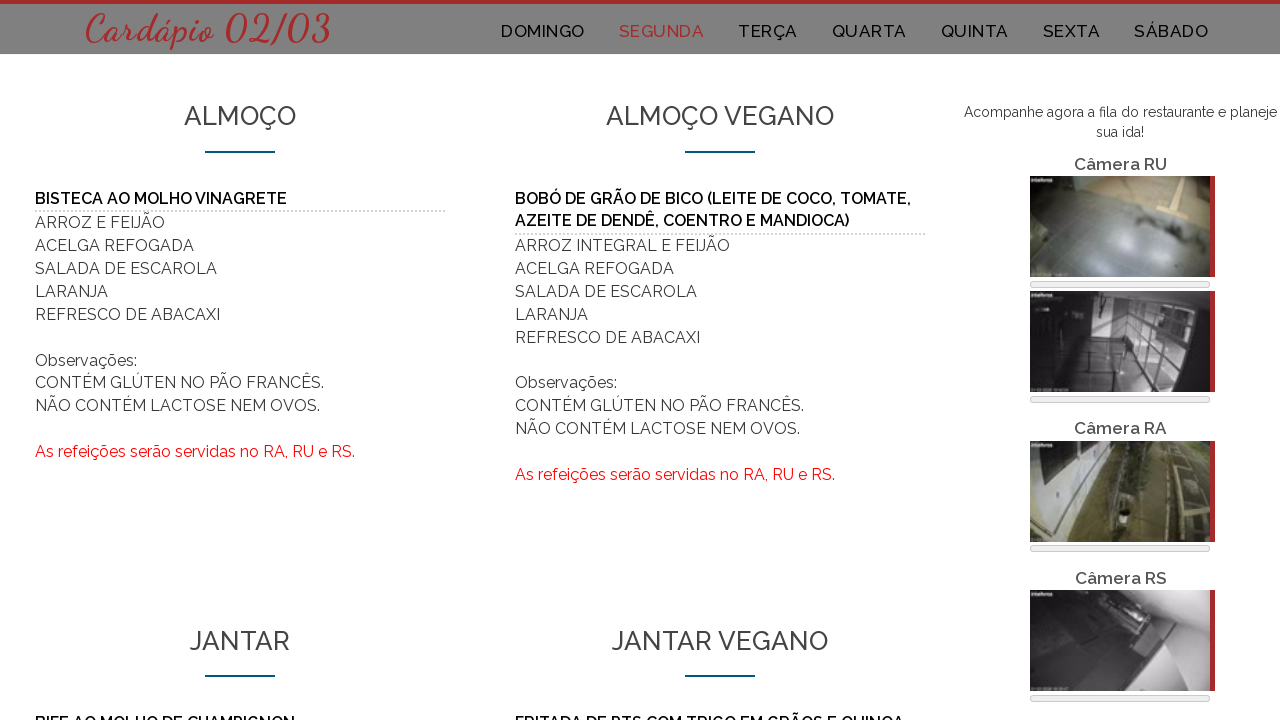

Waited for new day's menu sections to load after clicking day tab 1
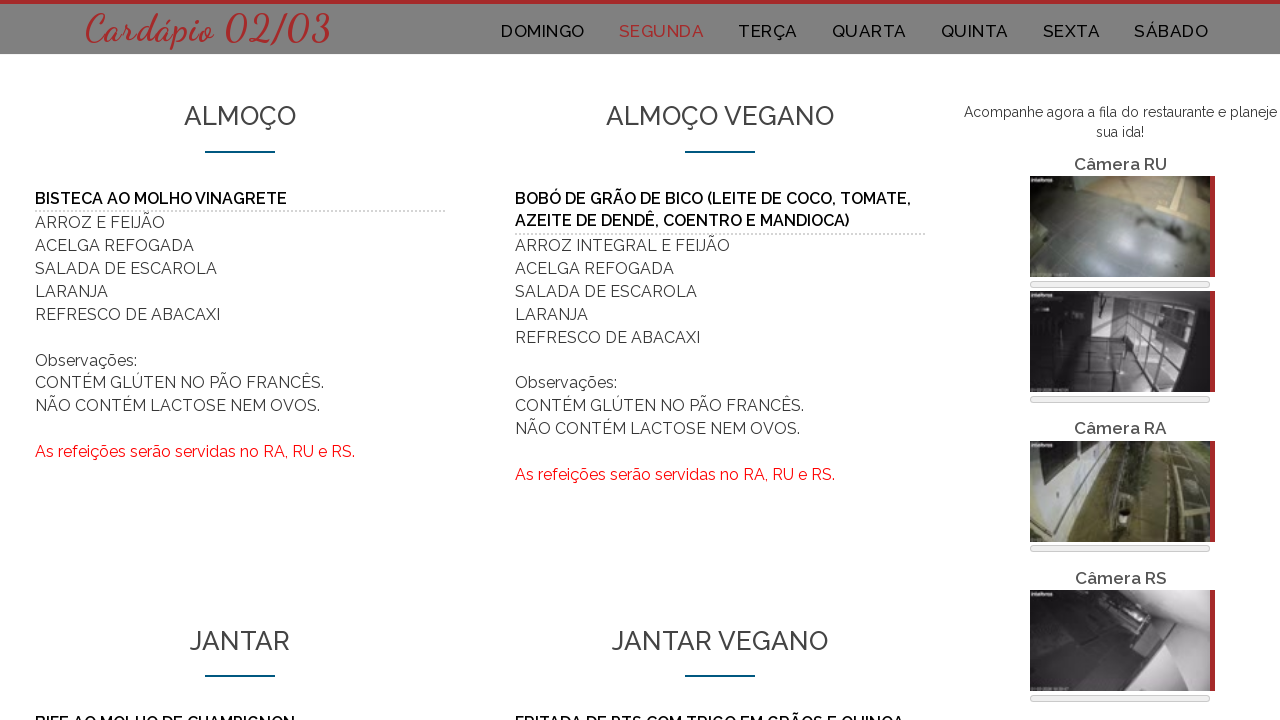

Waited for menu sections to load for day 2
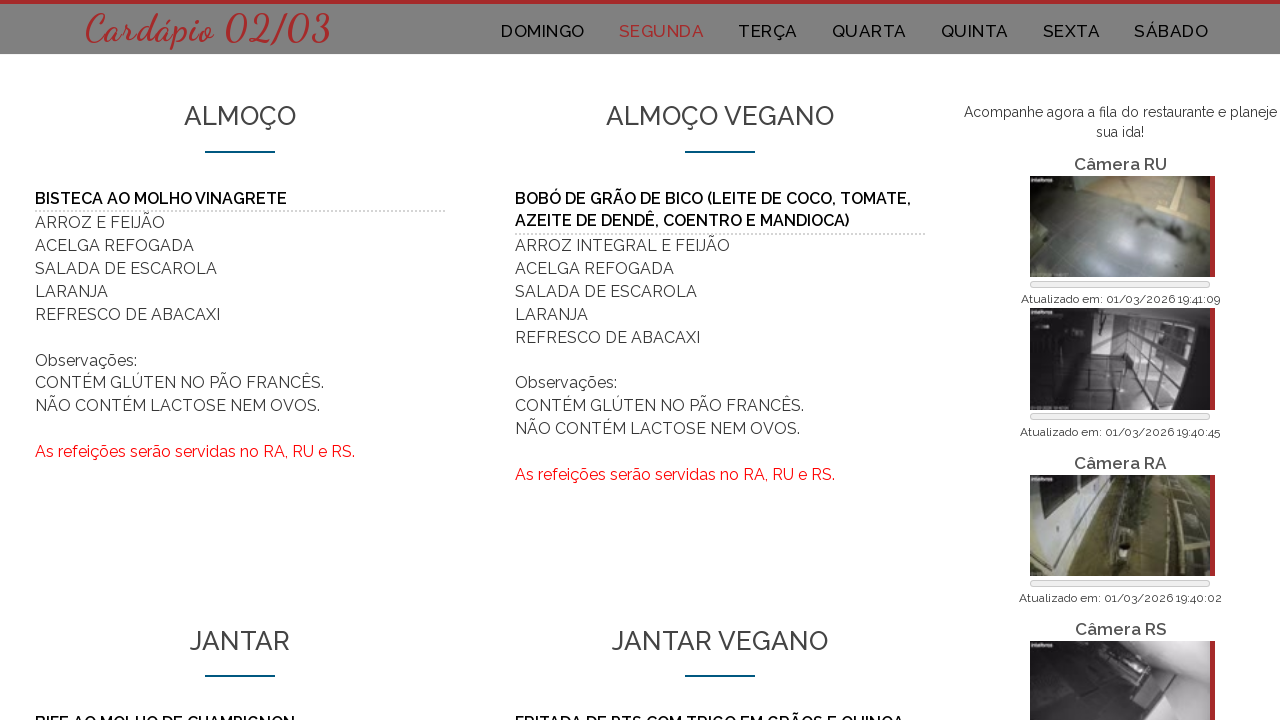

Retrieved refreshed list of day tabs - found 7 tabs
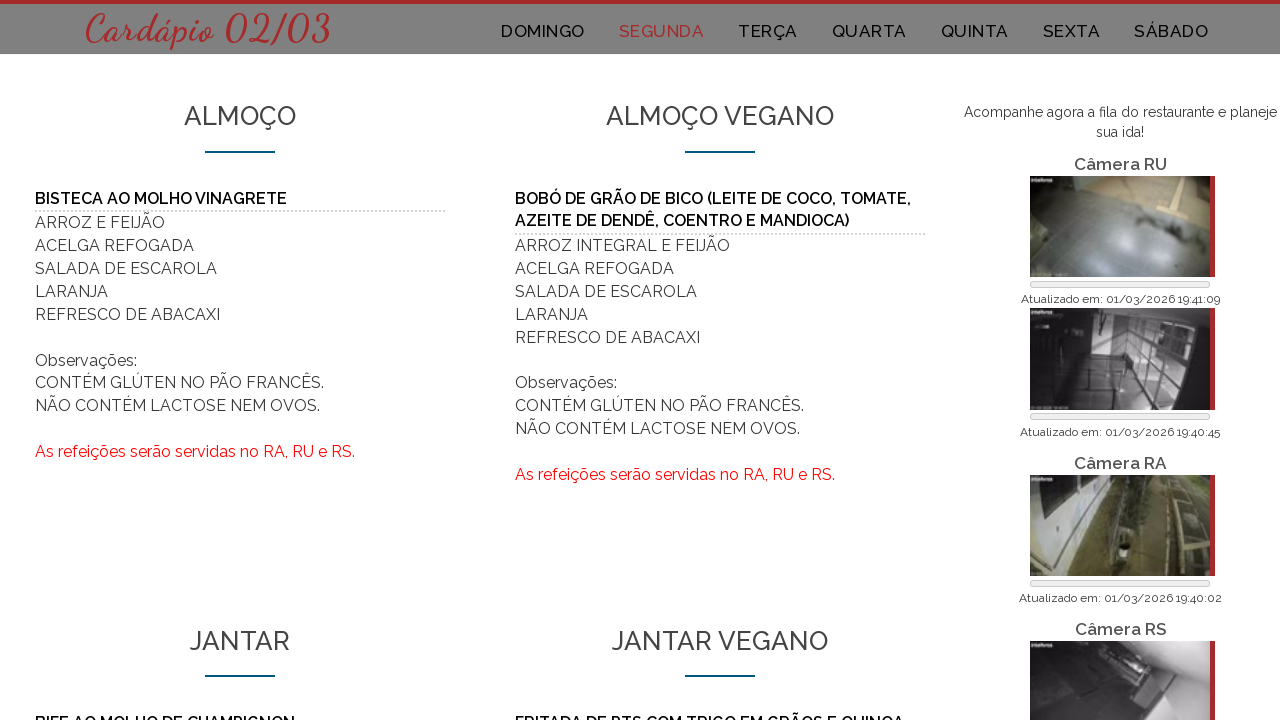

Clicked day tab 2 to view menu
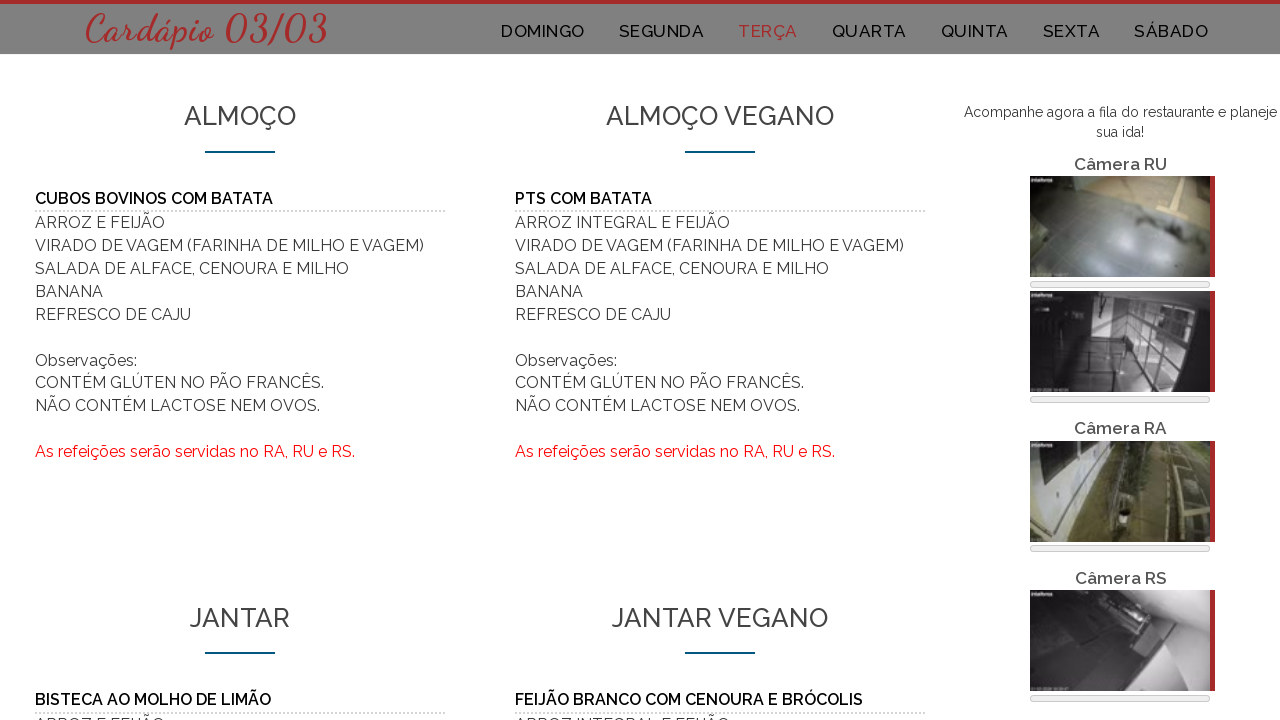

Waited for new day's menu sections to load after clicking day tab 2
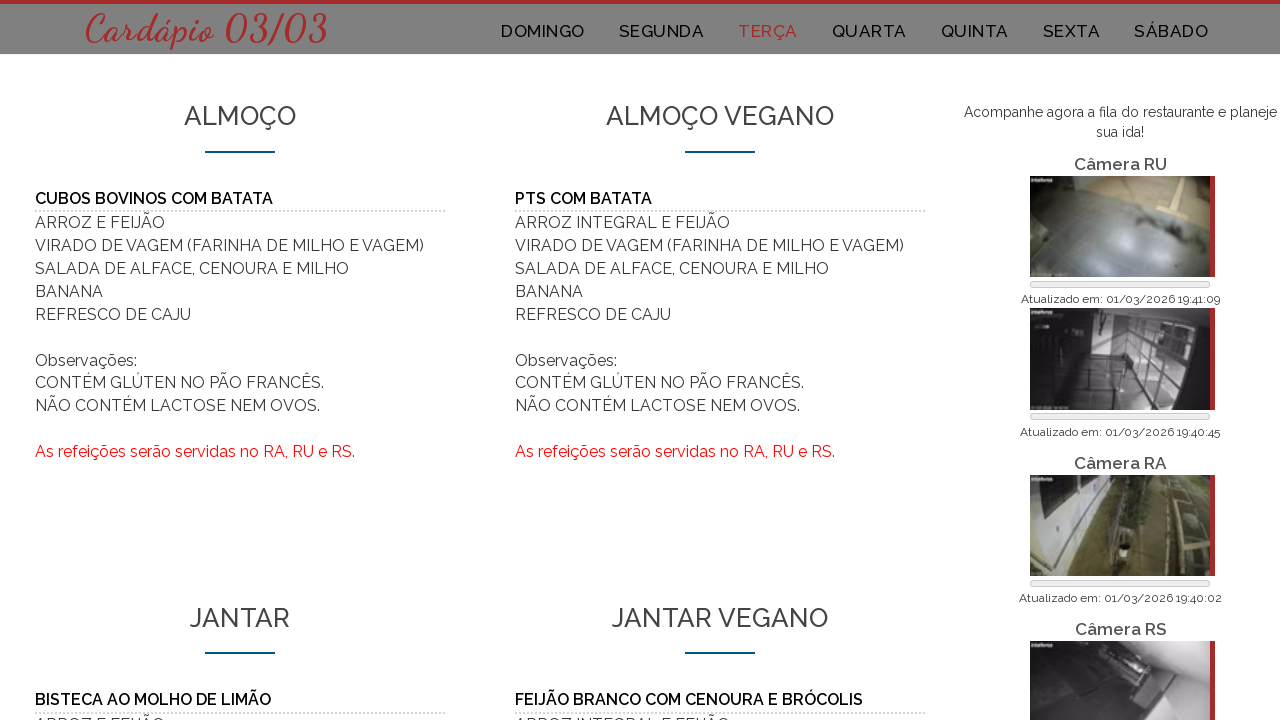

Waited for menu sections to load for day 3
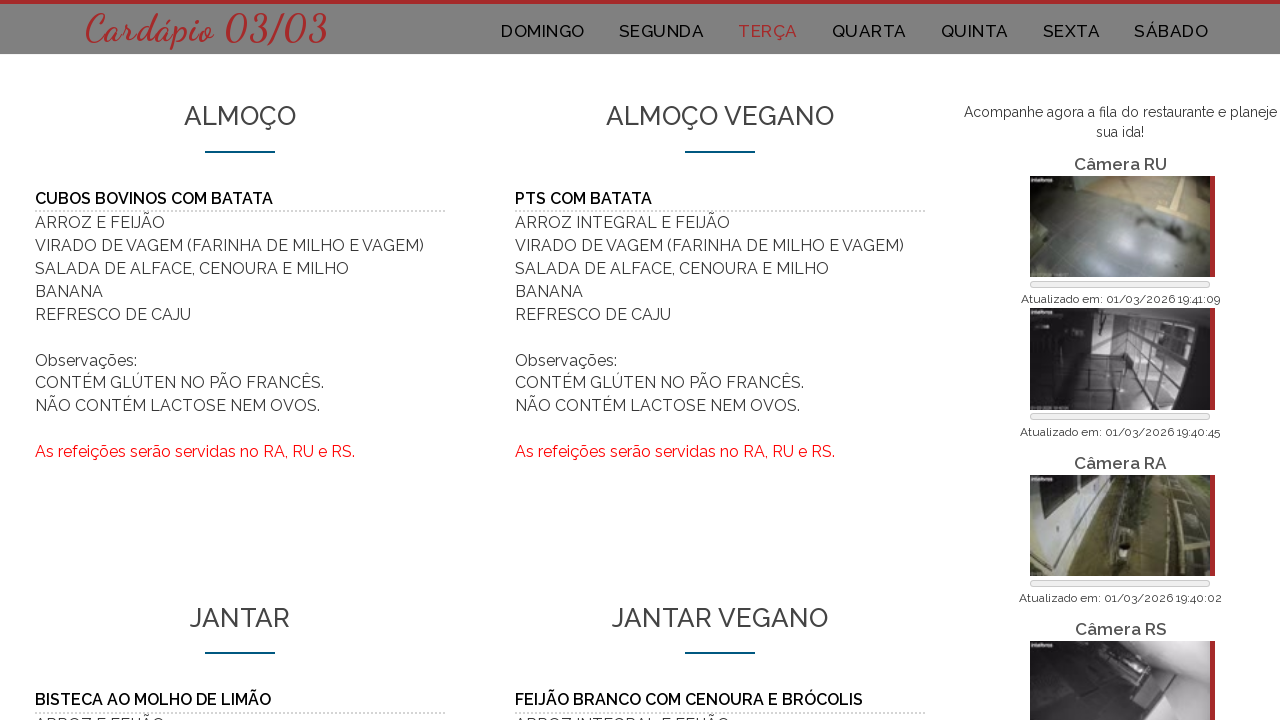

Retrieved refreshed list of day tabs - found 7 tabs
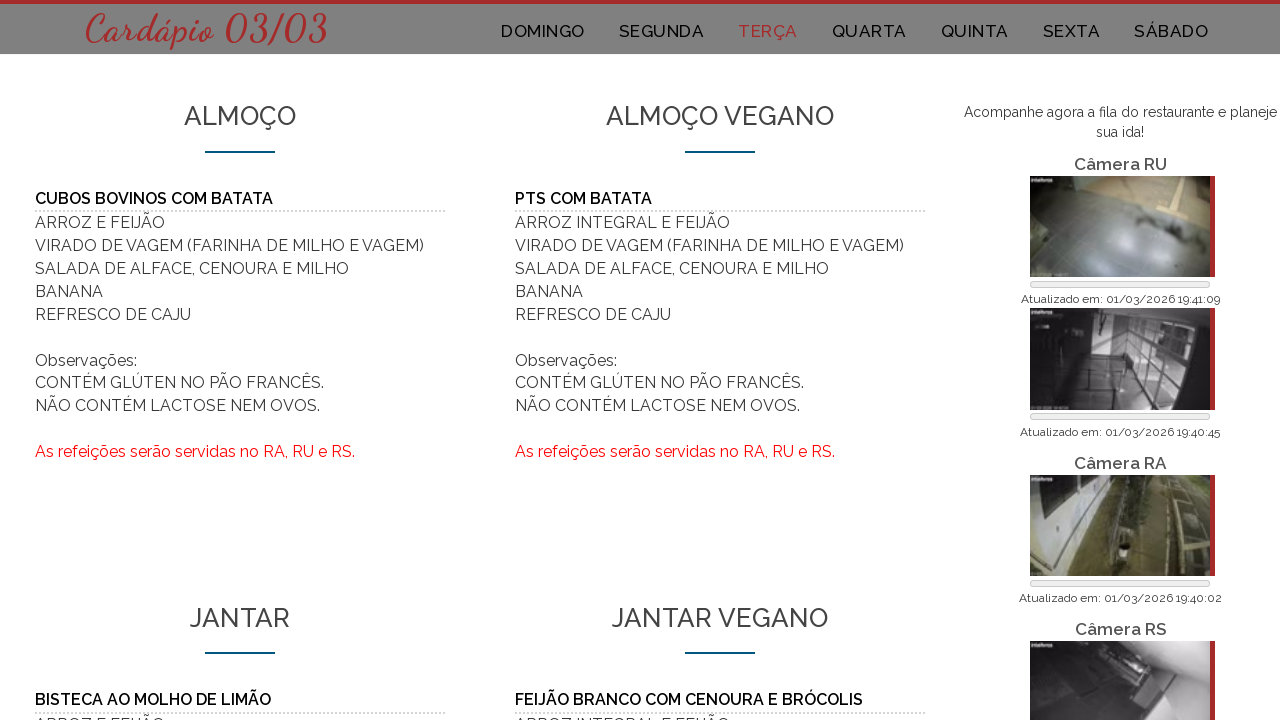

Clicked day tab 3 to view menu
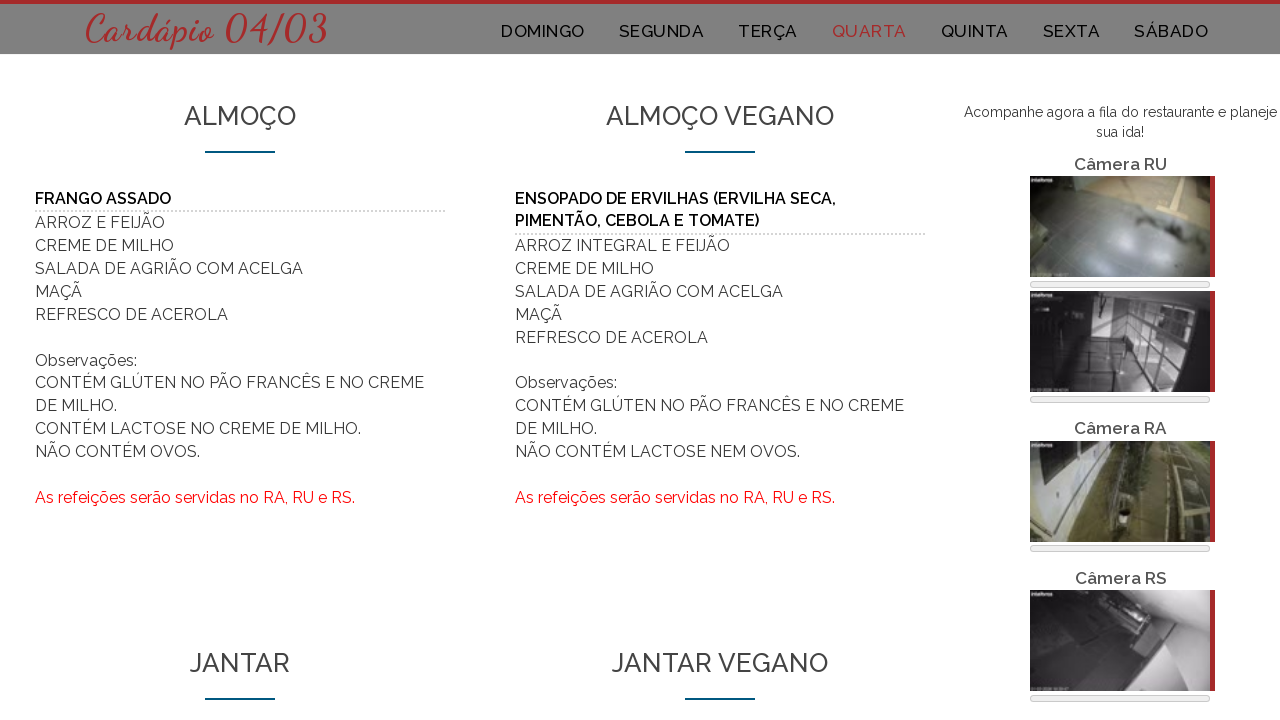

Waited for new day's menu sections to load after clicking day tab 3
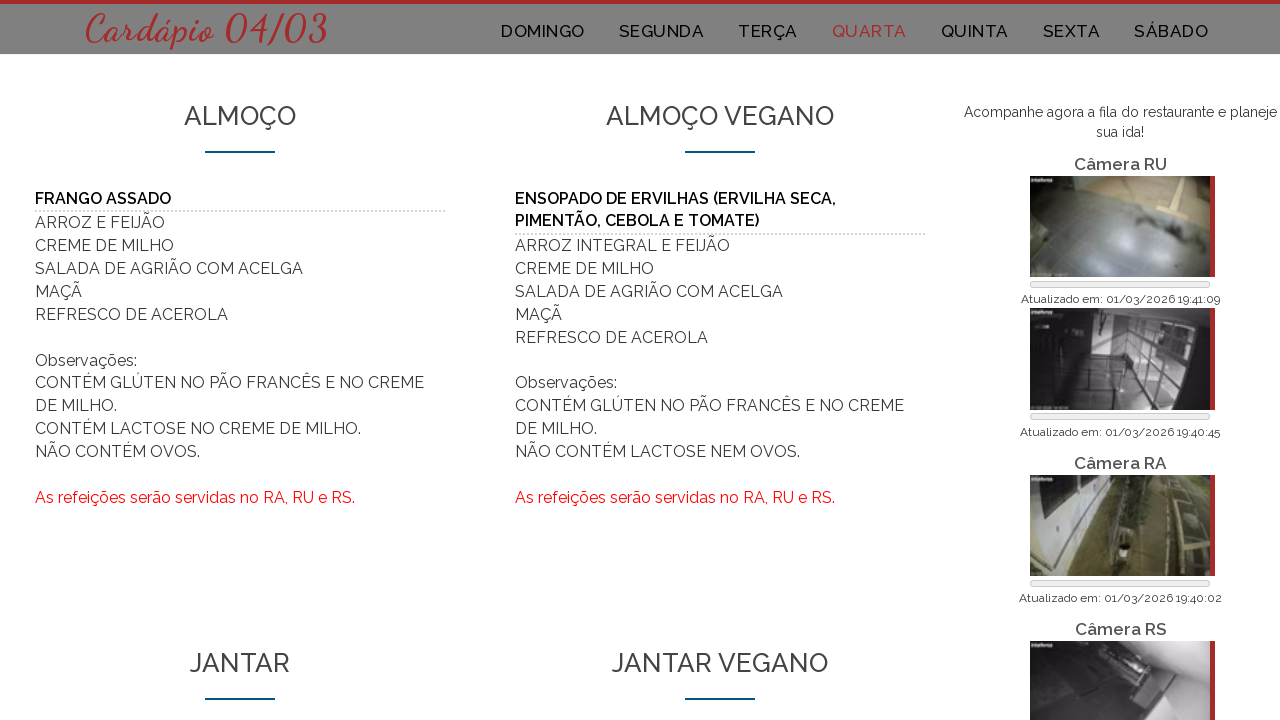

Waited for menu sections to load for day 4
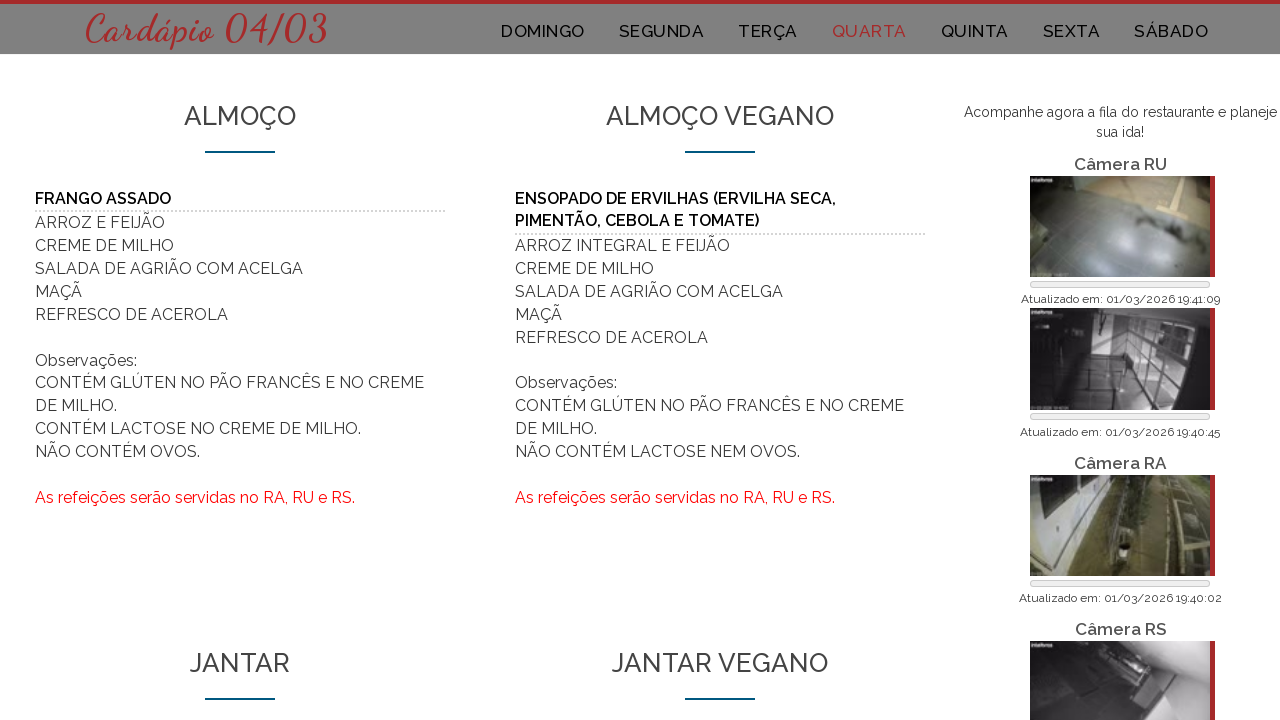

Retrieved refreshed list of day tabs - found 7 tabs
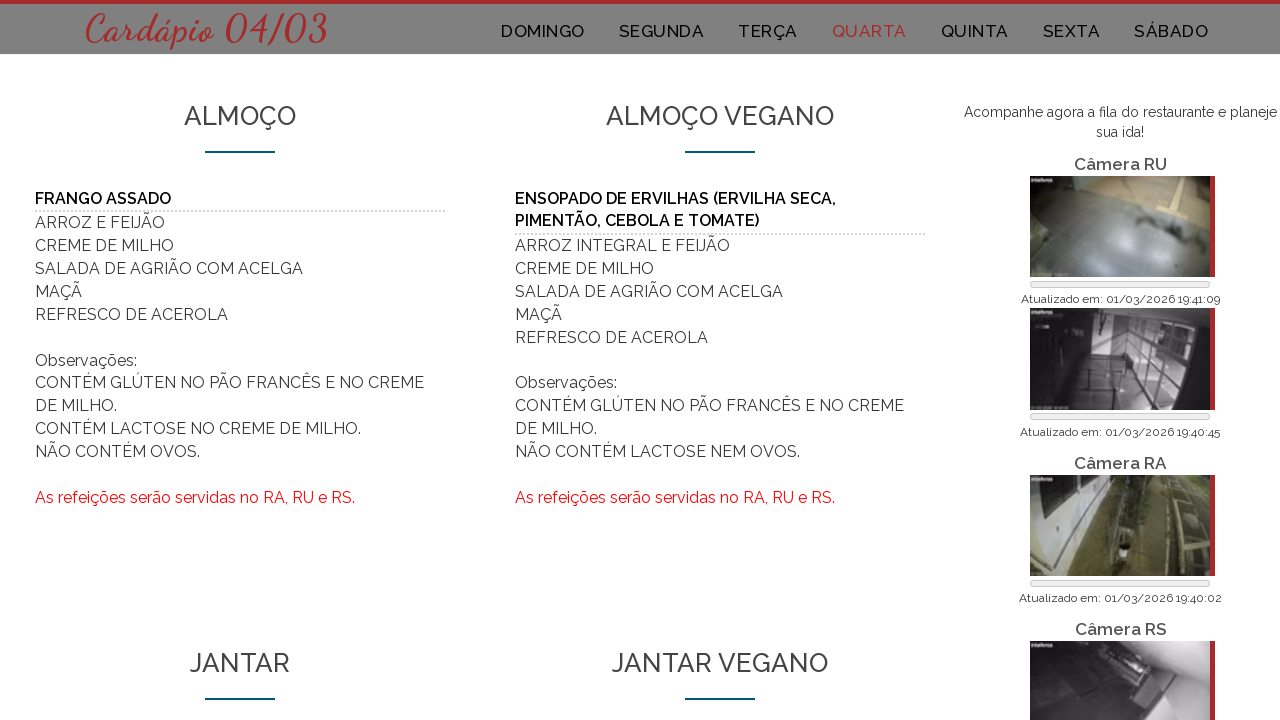

Clicked day tab 4 to view menu
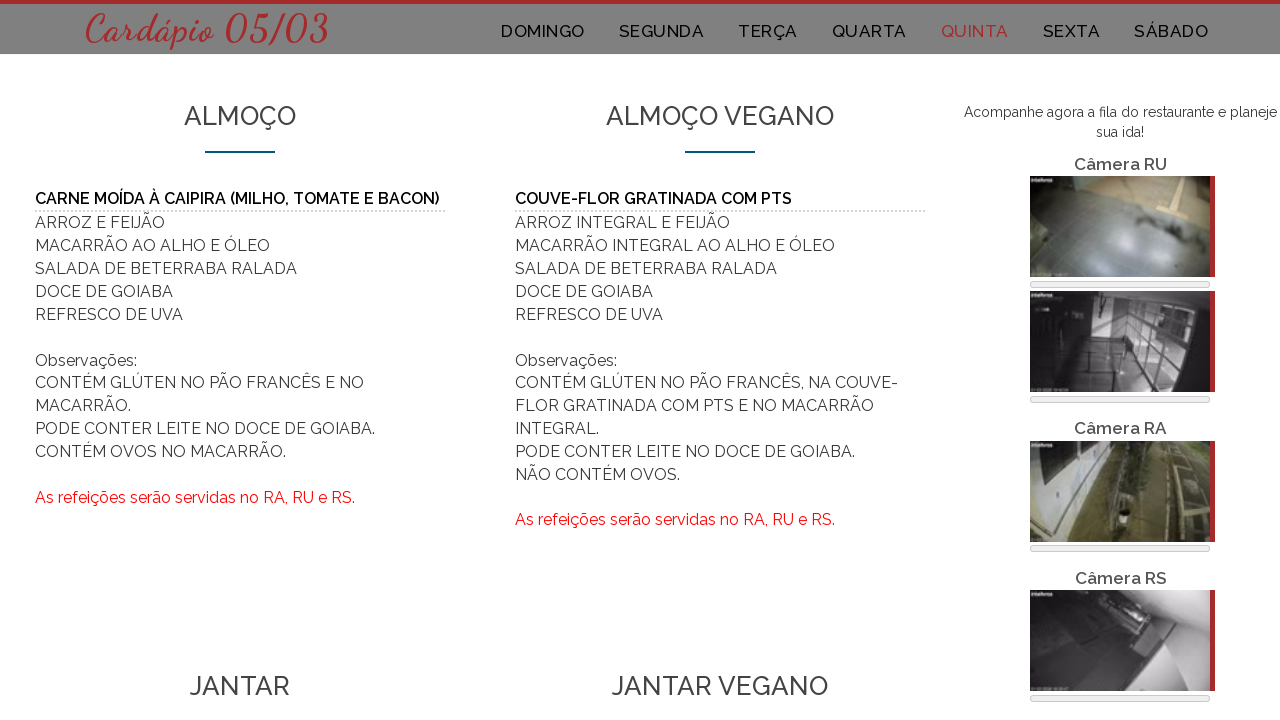

Waited for new day's menu sections to load after clicking day tab 4
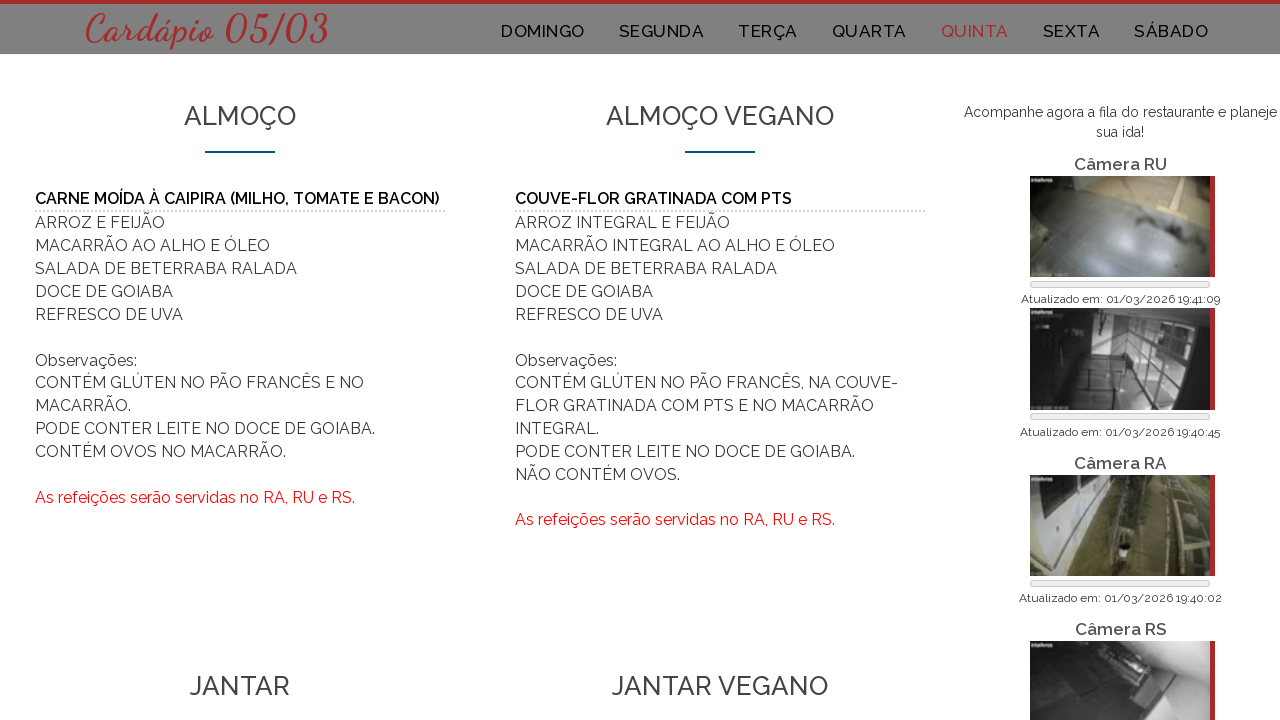

Waited for menu sections to load for day 5
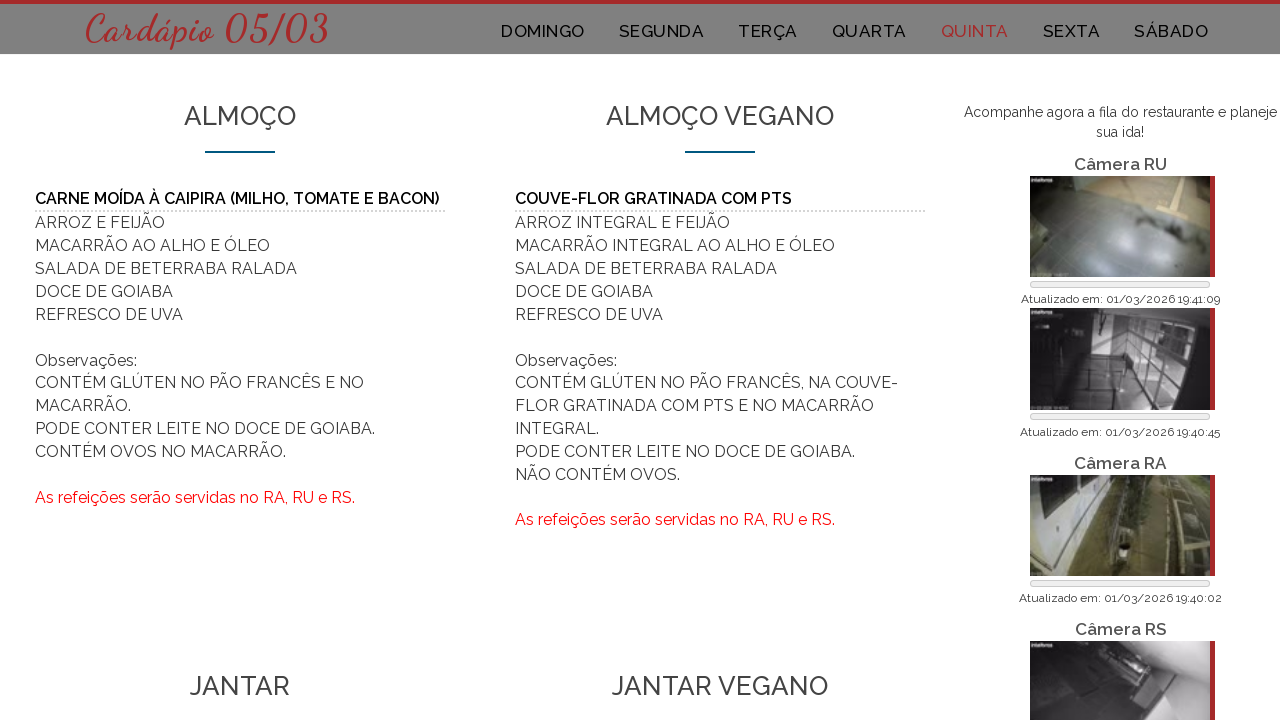

Retrieved refreshed list of day tabs - found 7 tabs
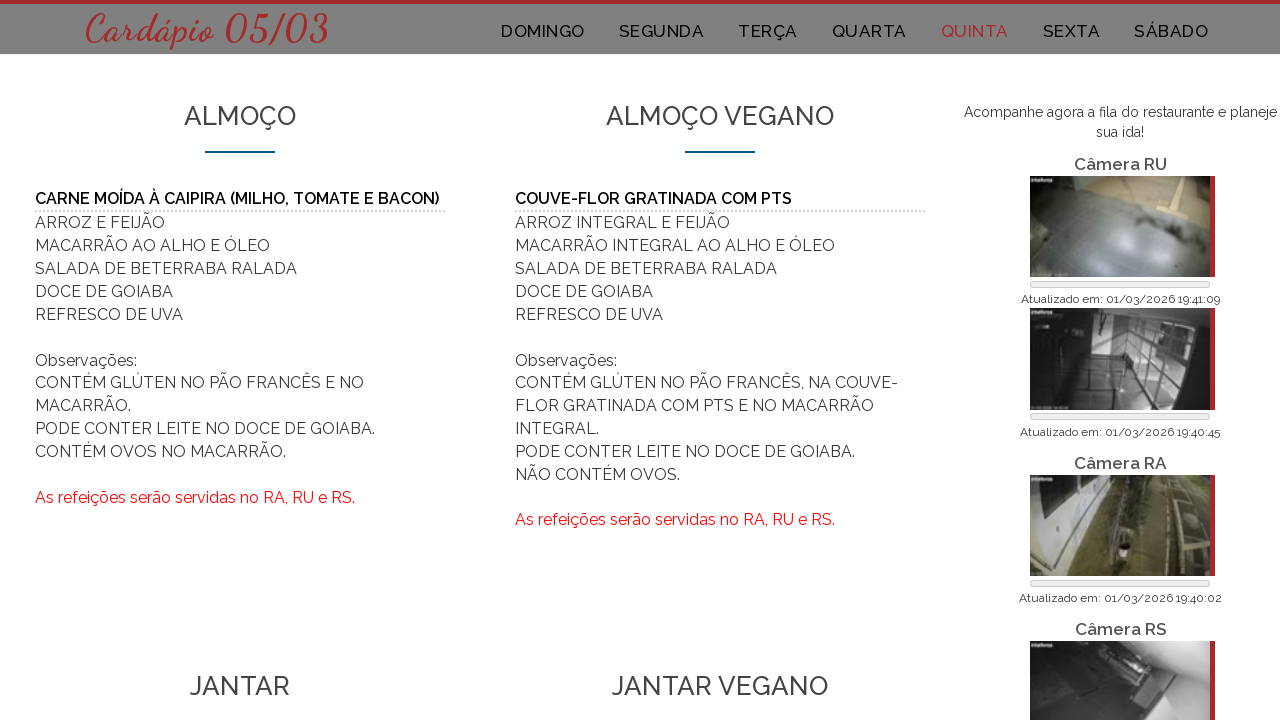

Clicked day tab 5 to view menu
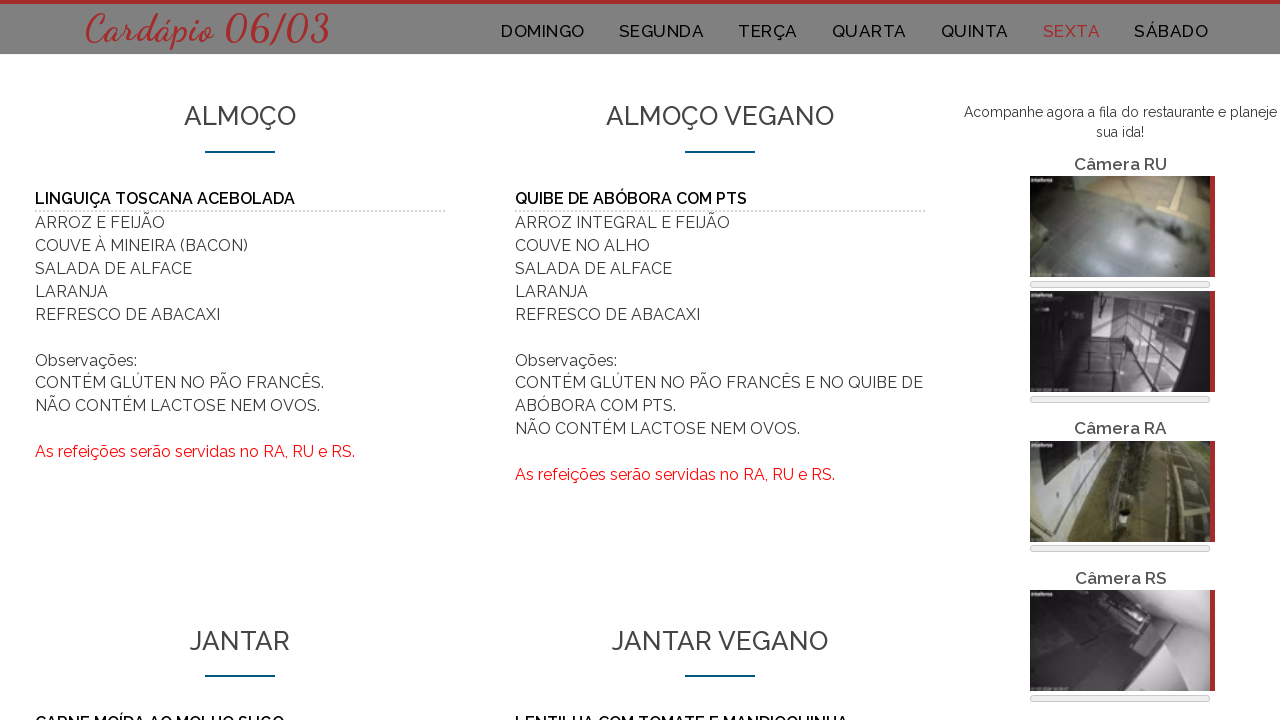

Waited for new day's menu sections to load after clicking day tab 5
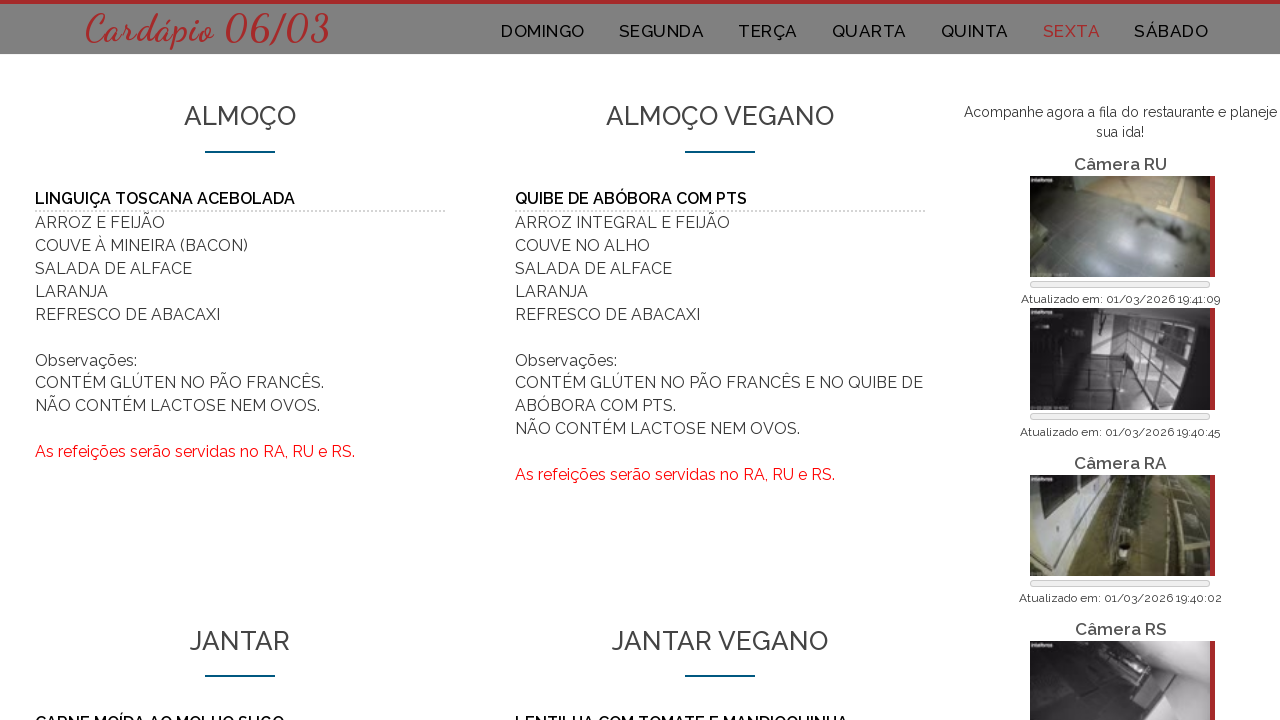

Waited for menu sections to load for day 6
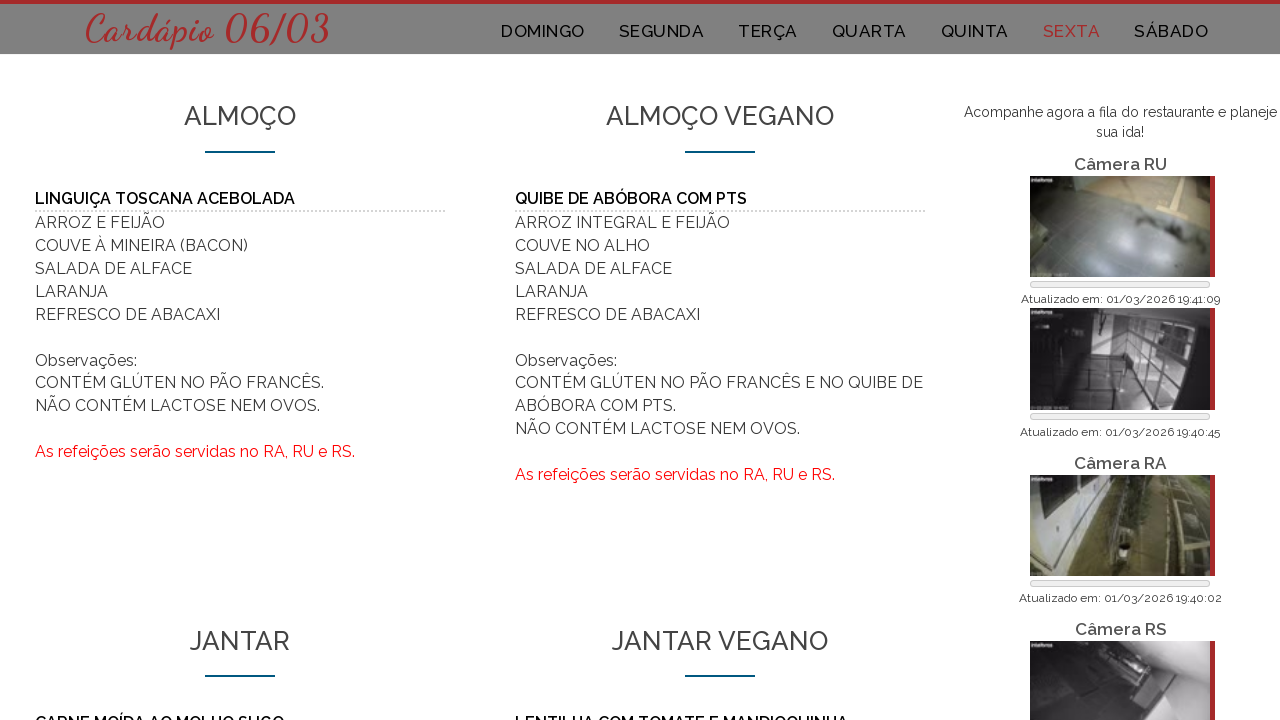

Retrieved refreshed list of day tabs - found 7 tabs
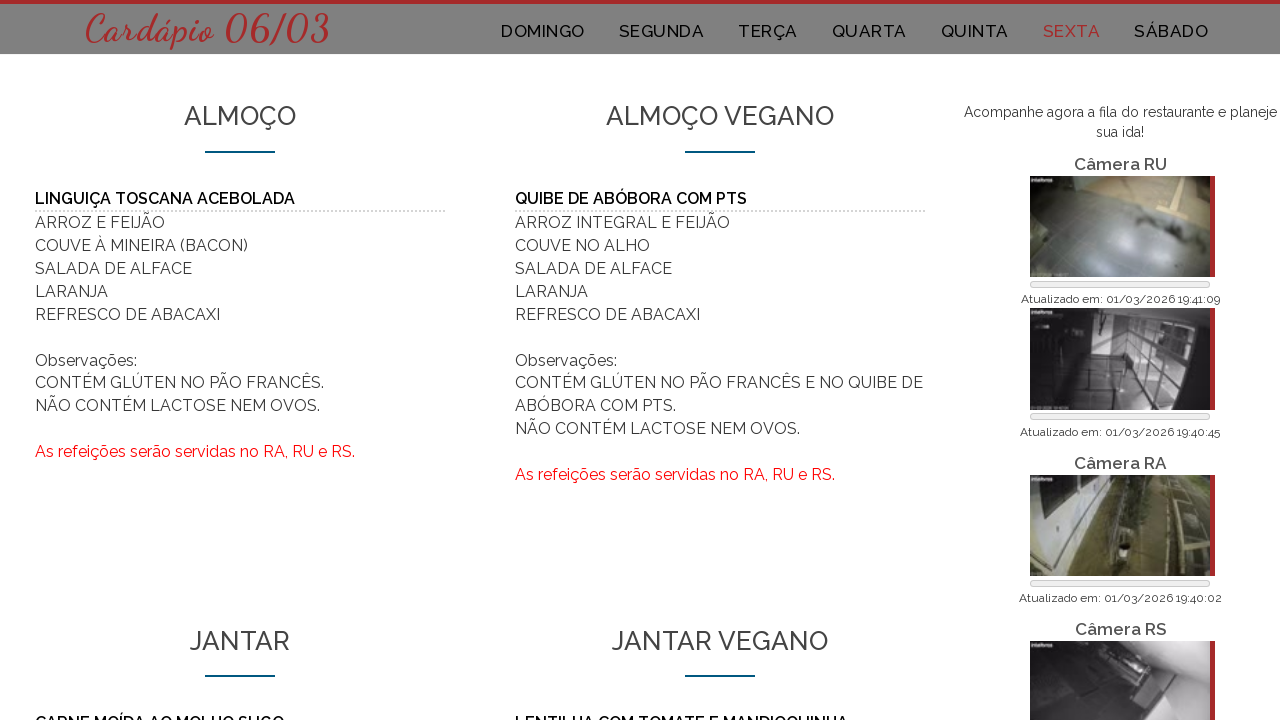

Clicked day tab 6 to view menu
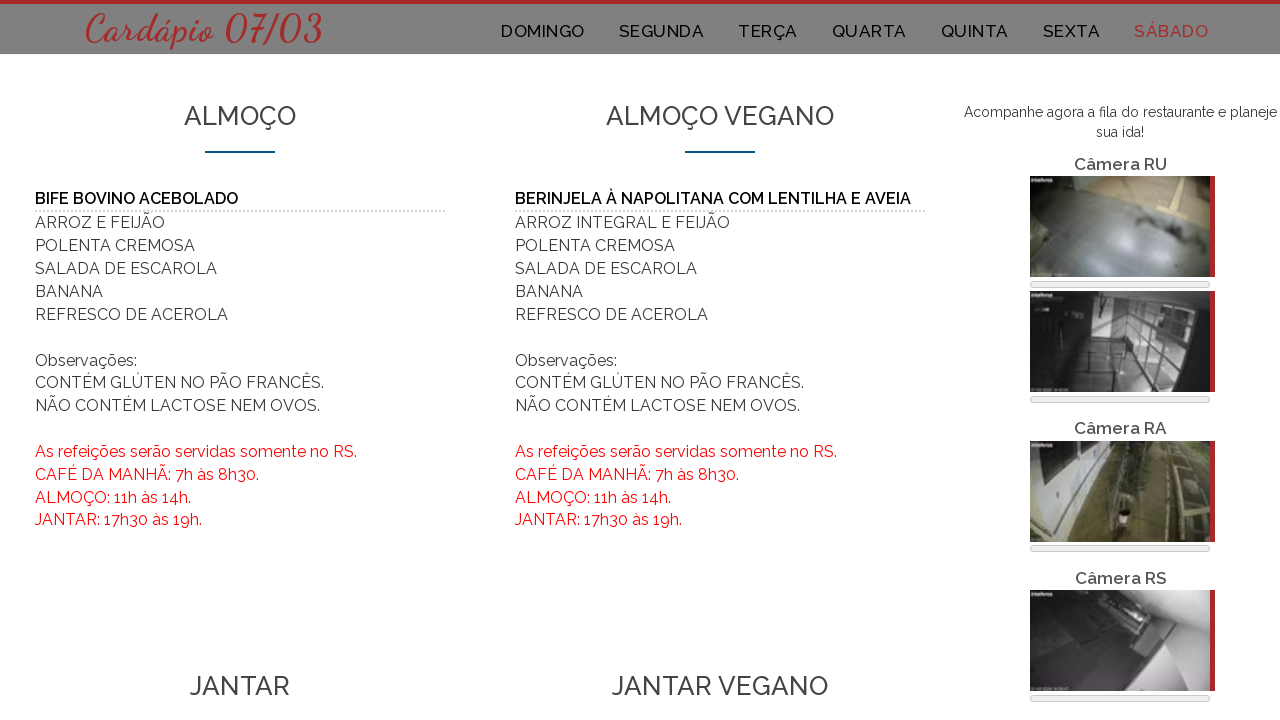

Waited for new day's menu sections to load after clicking day tab 6
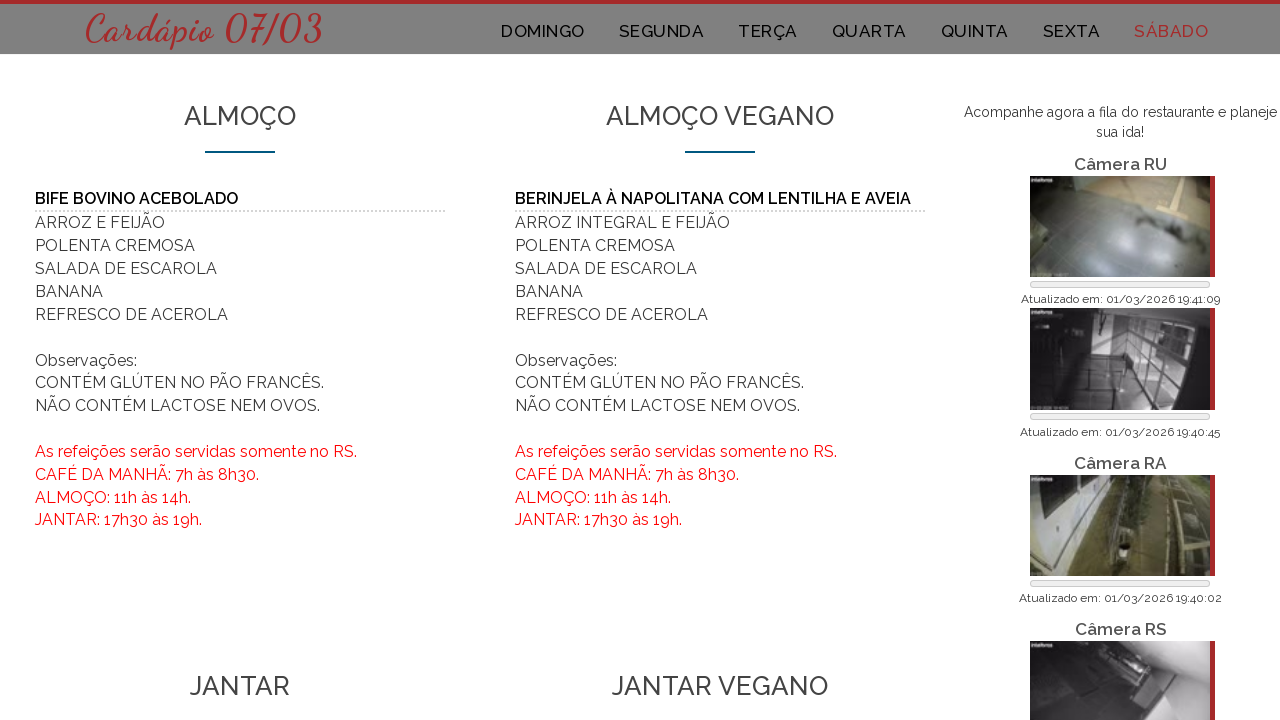

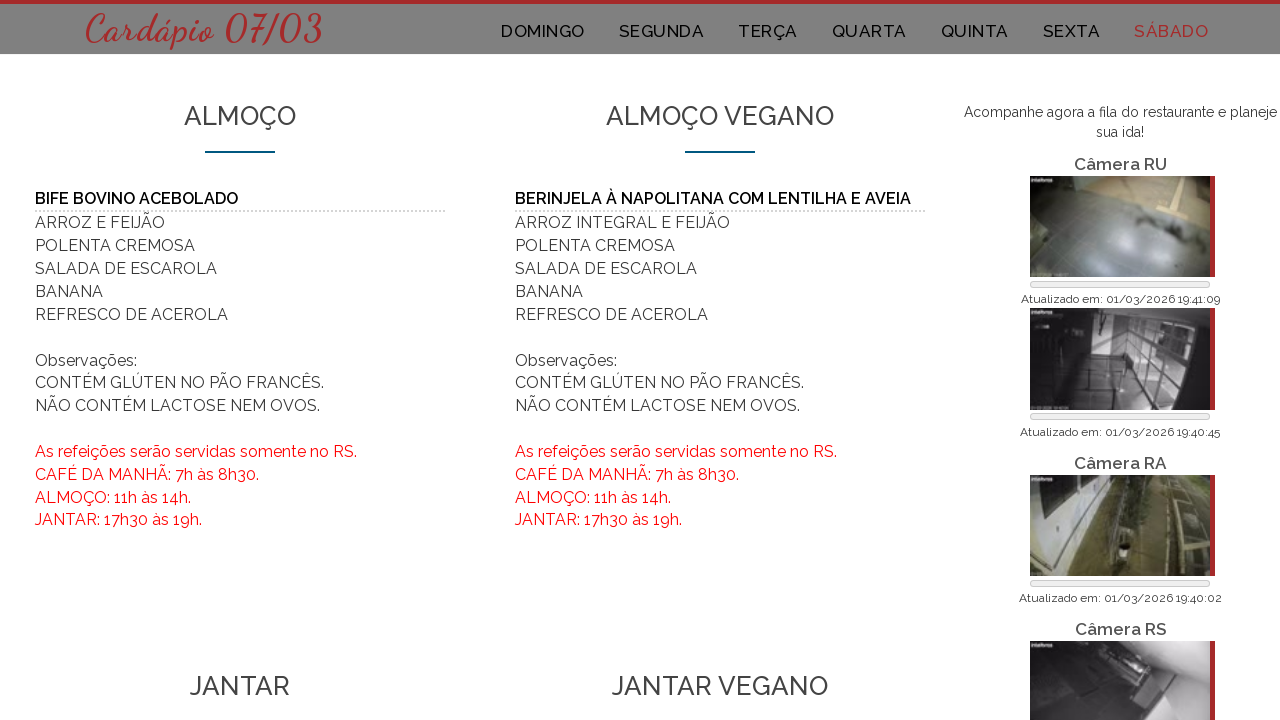